Navigates to the Steam store homepage and clicks on the first link in the Valve links section (footer links to Valve Corporation properties)

Starting URL: https://store.steampowered.com/

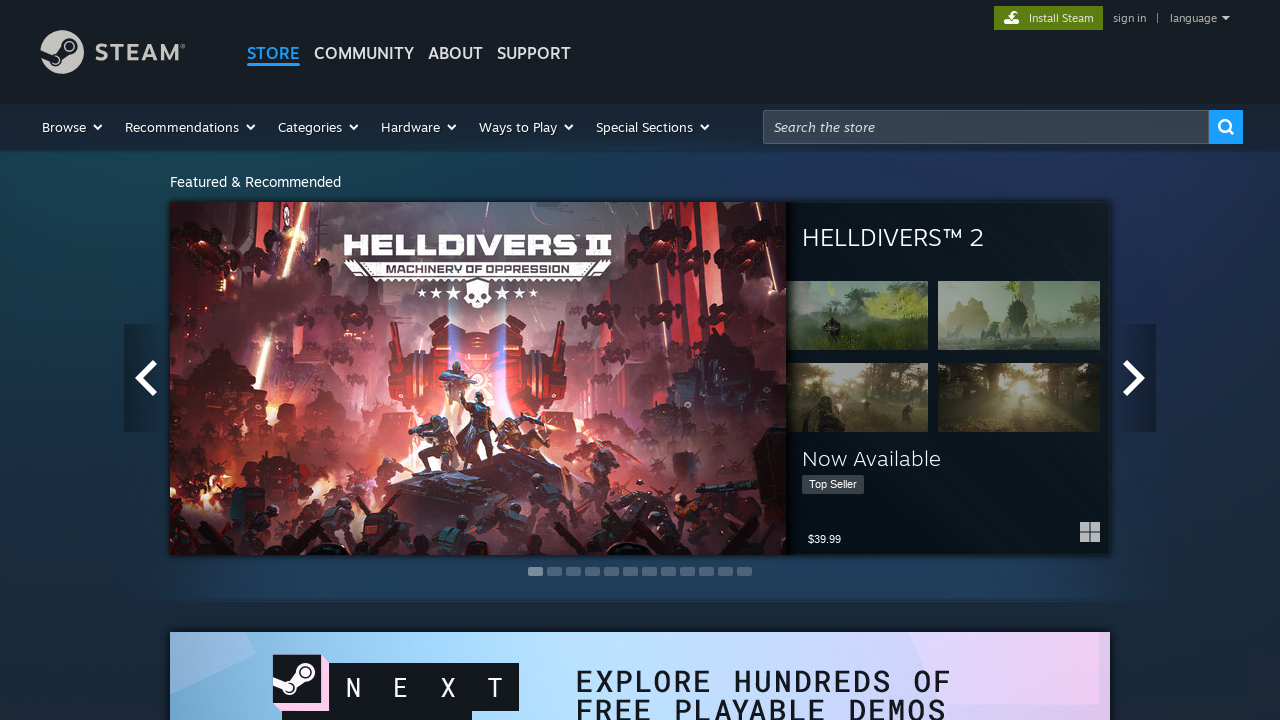

Navigated to Steam store homepage
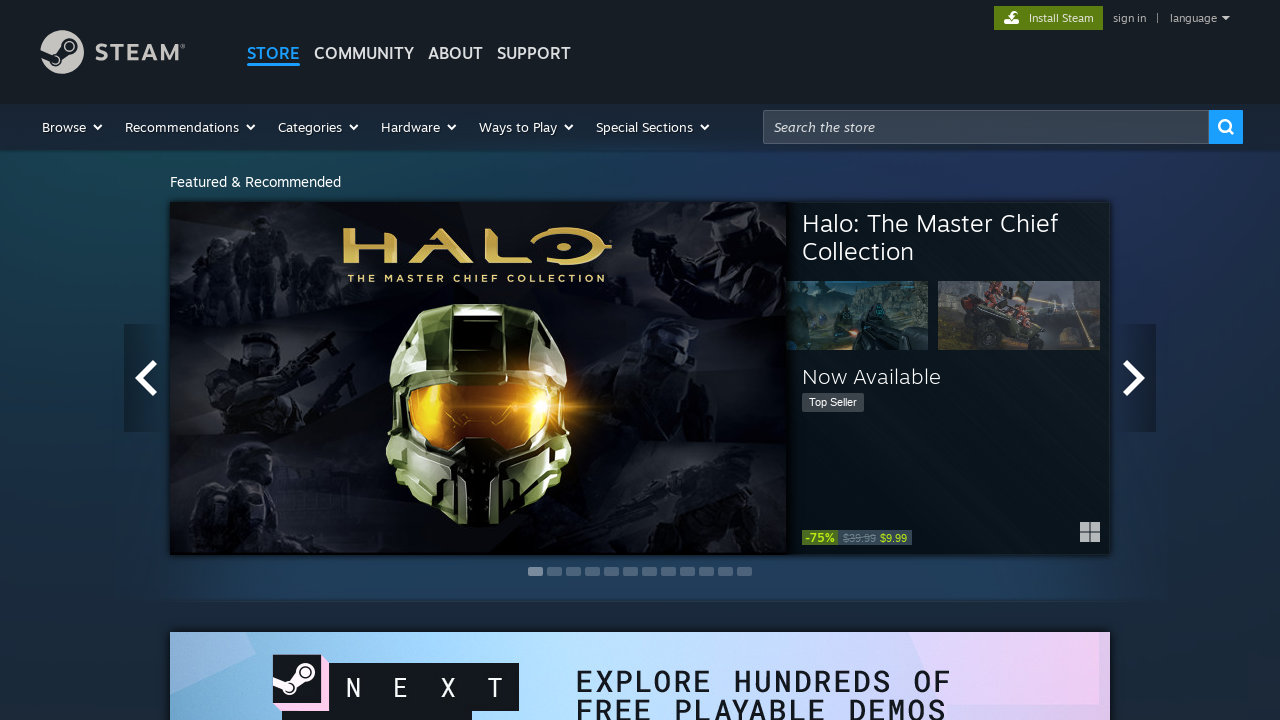

Clicked the first link in the Valve links section (footer) at (216, 550) on xpath=//*[@class='valve_links']//a[1]
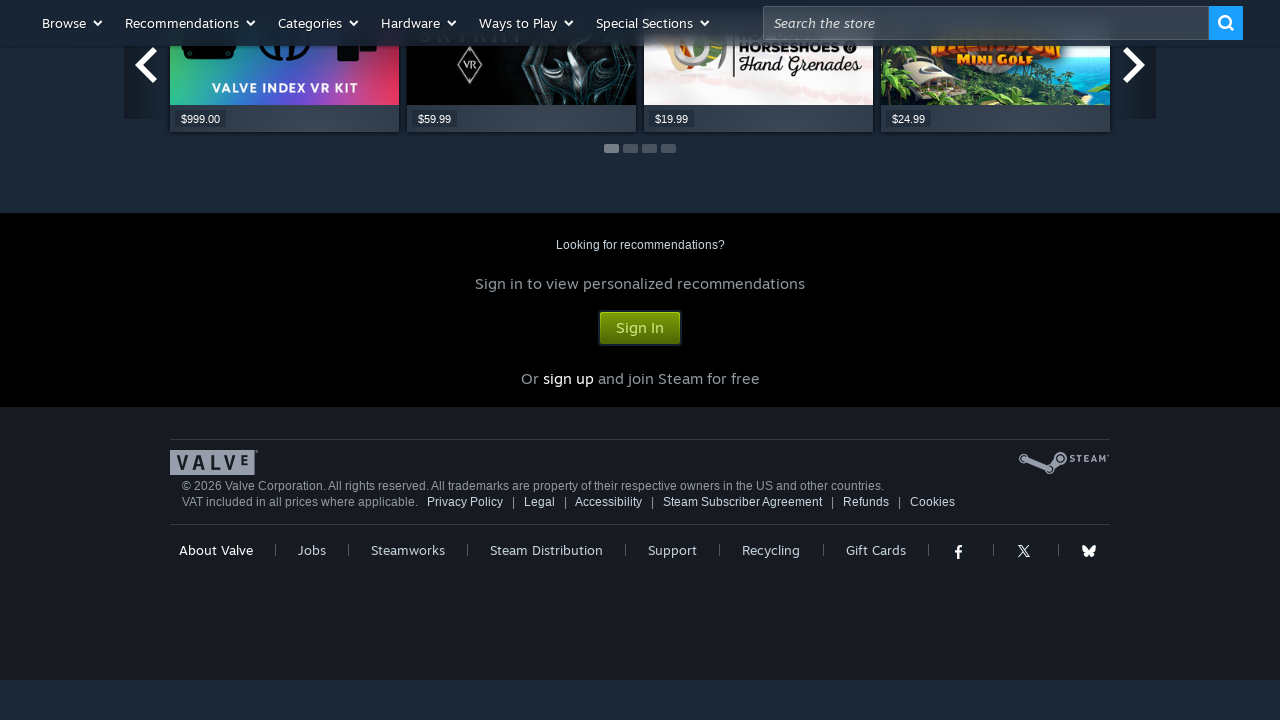

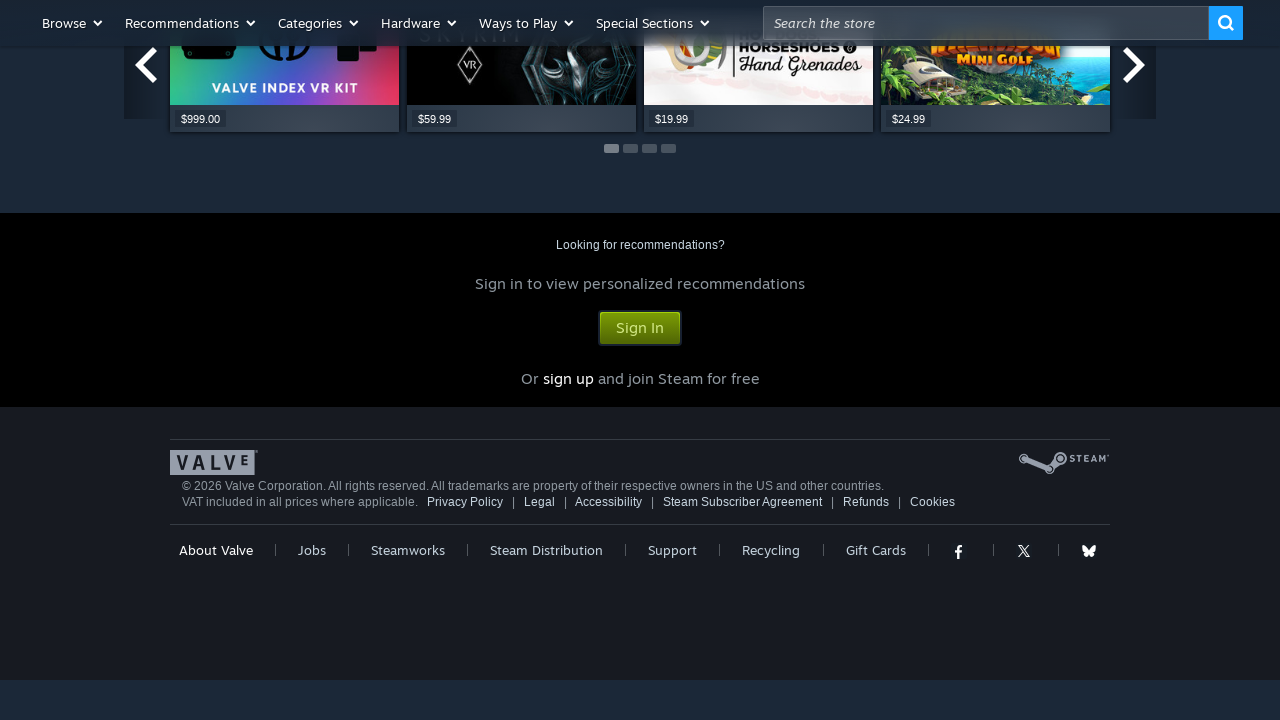